Tests interaction with a product table and autocomplete field on a practice automation page. Verifies table elements are present and interacts with autocomplete by typing a search term and navigating suggestions with arrow keys.

Starting URL: https://www.rahulshettyacademy.com/AutomationPractice/

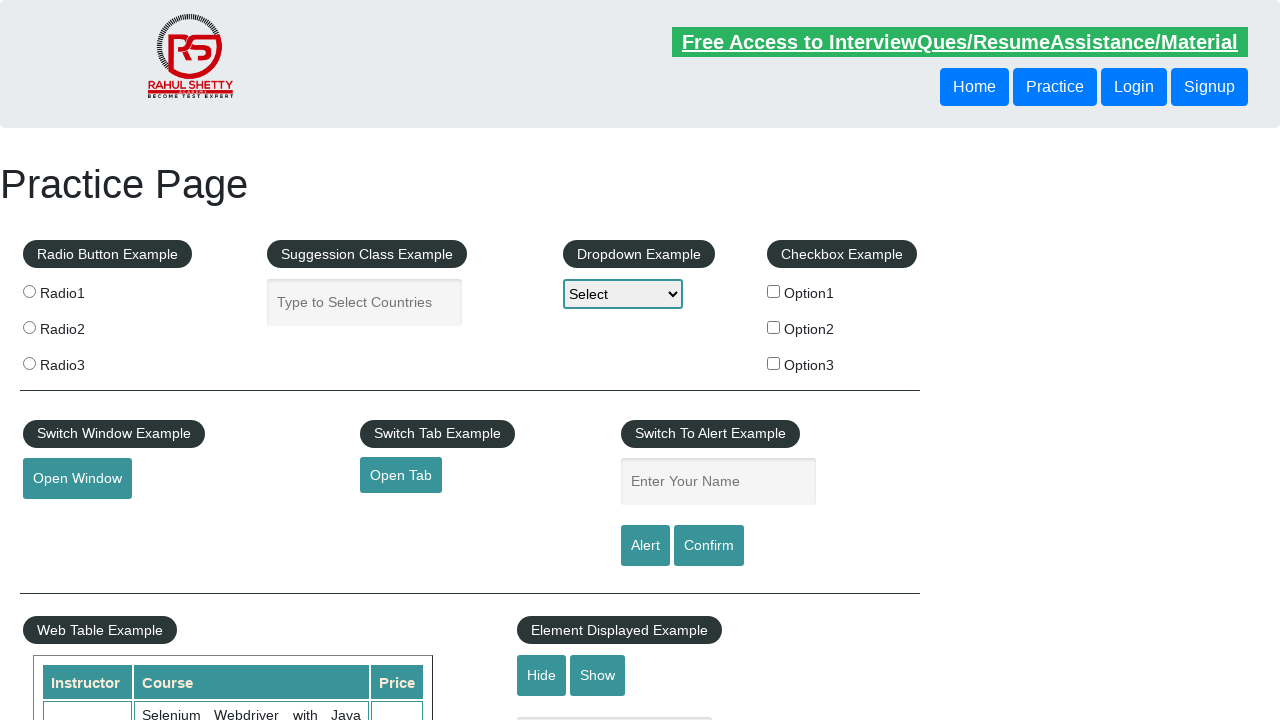

Product table loaded successfully
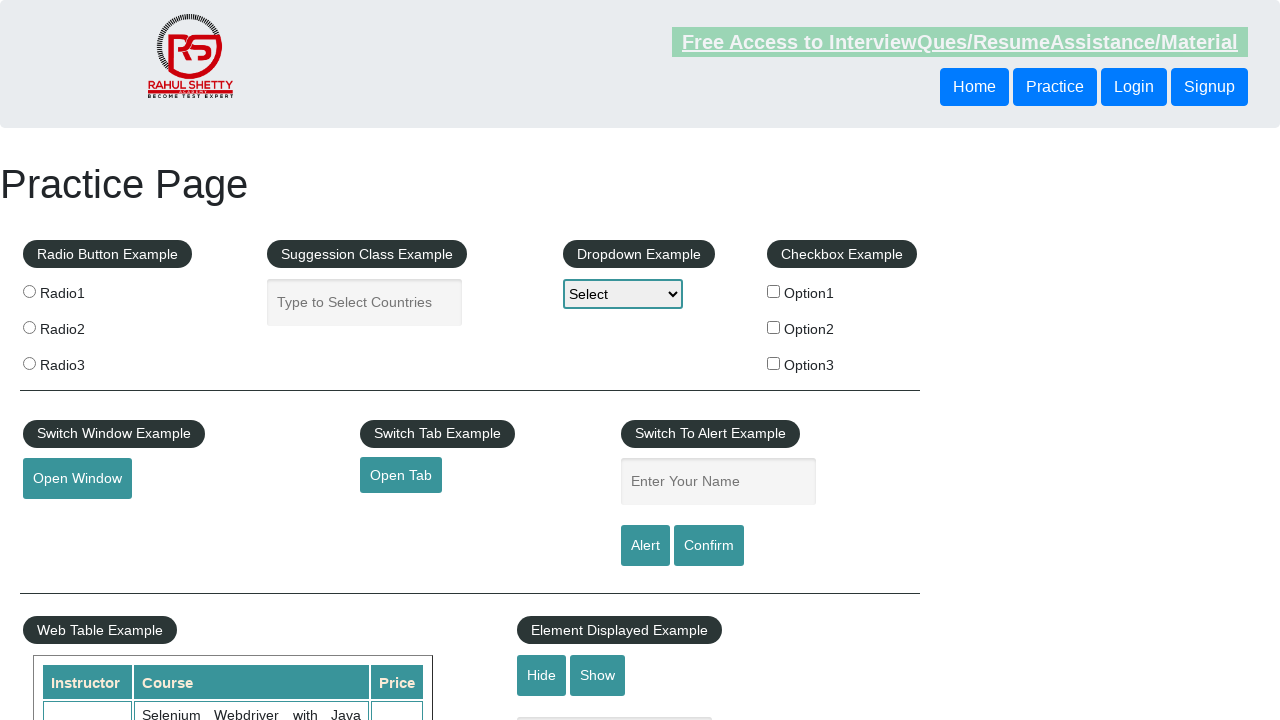

Verified table rows are present in the product table
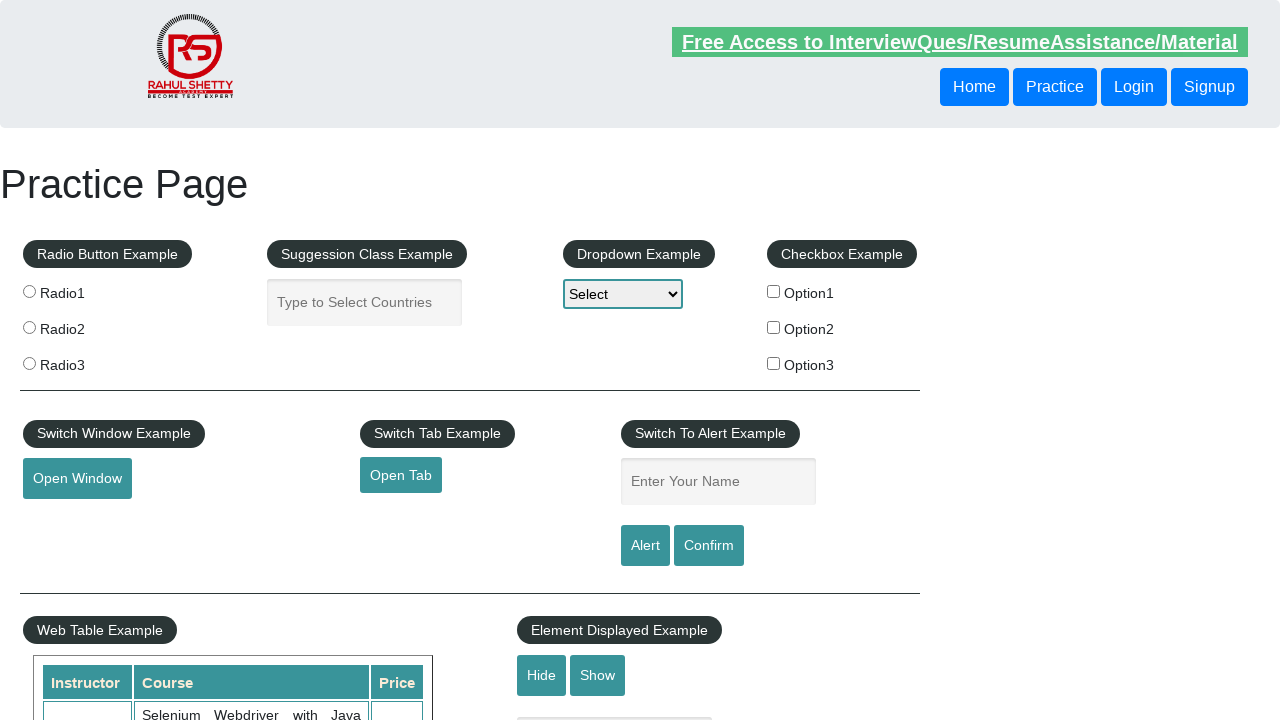

Typed 'uni' into the autocomplete field on #autocomplete
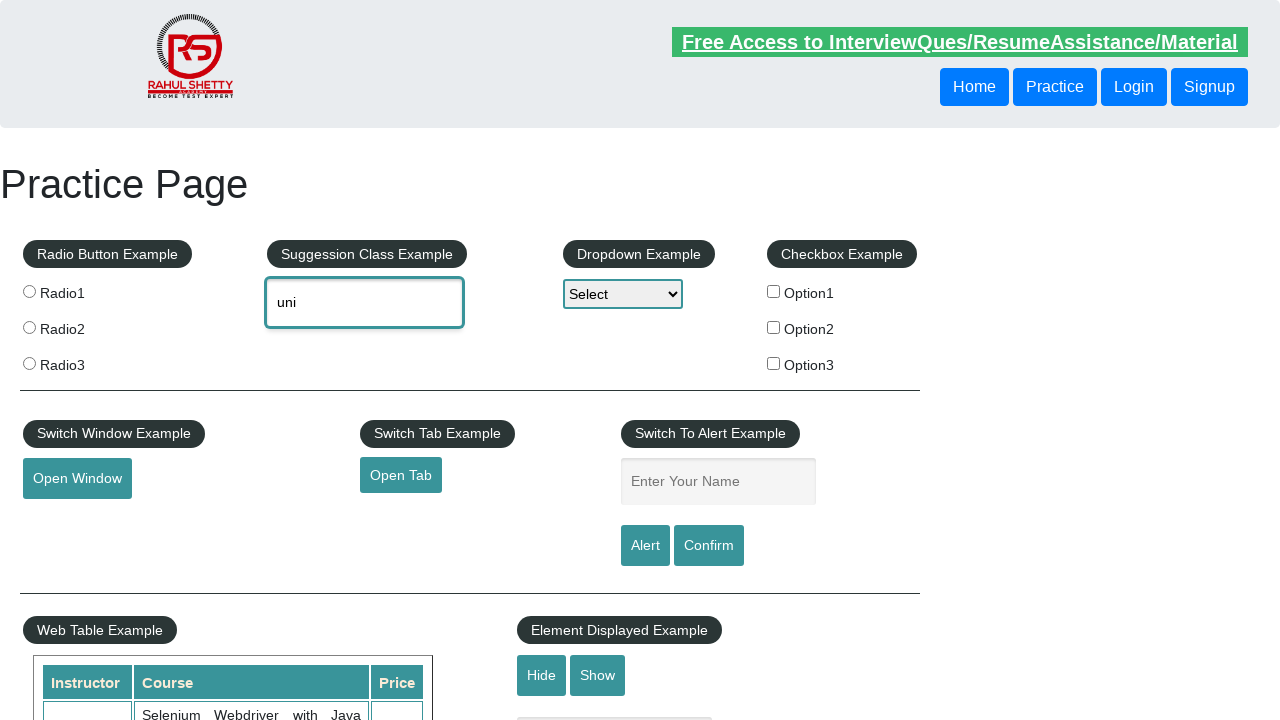

Waited 2 seconds for autocomplete suggestions to appear
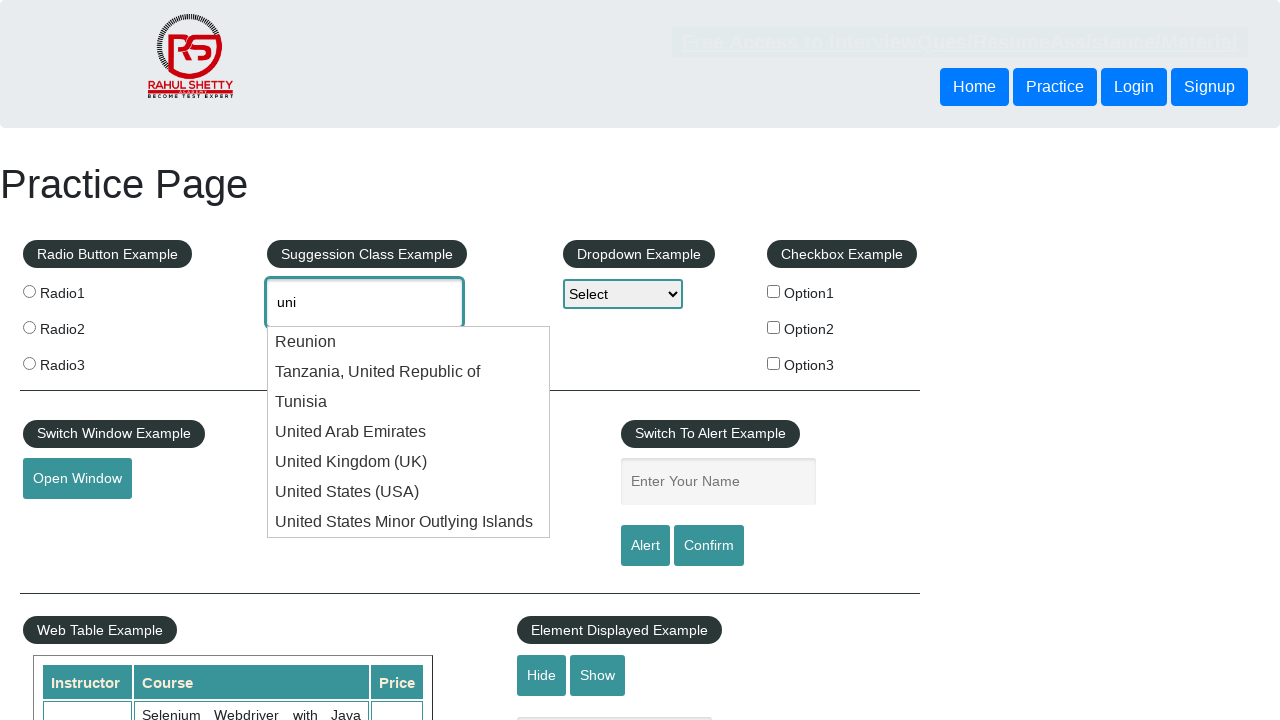

Pressed ArrowDown once to navigate autocomplete suggestions on #autocomplete
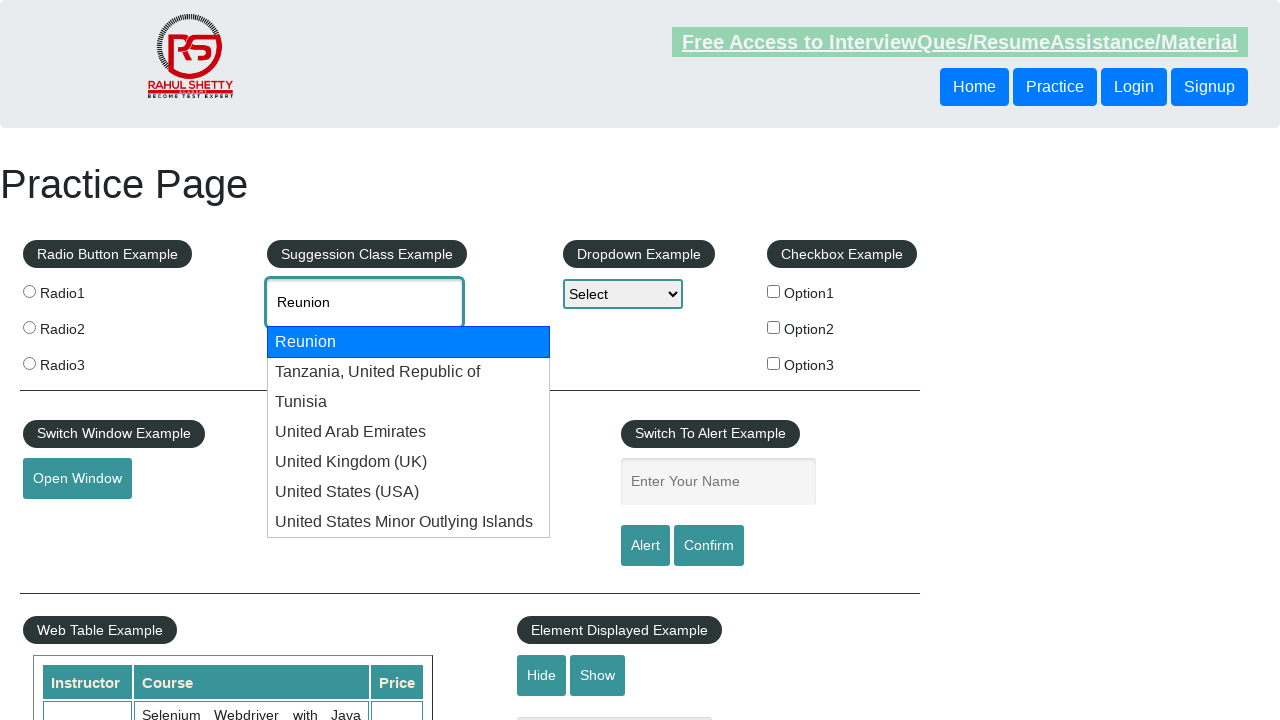

Pressed ArrowDown second time to navigate autocomplete suggestions on #autocomplete
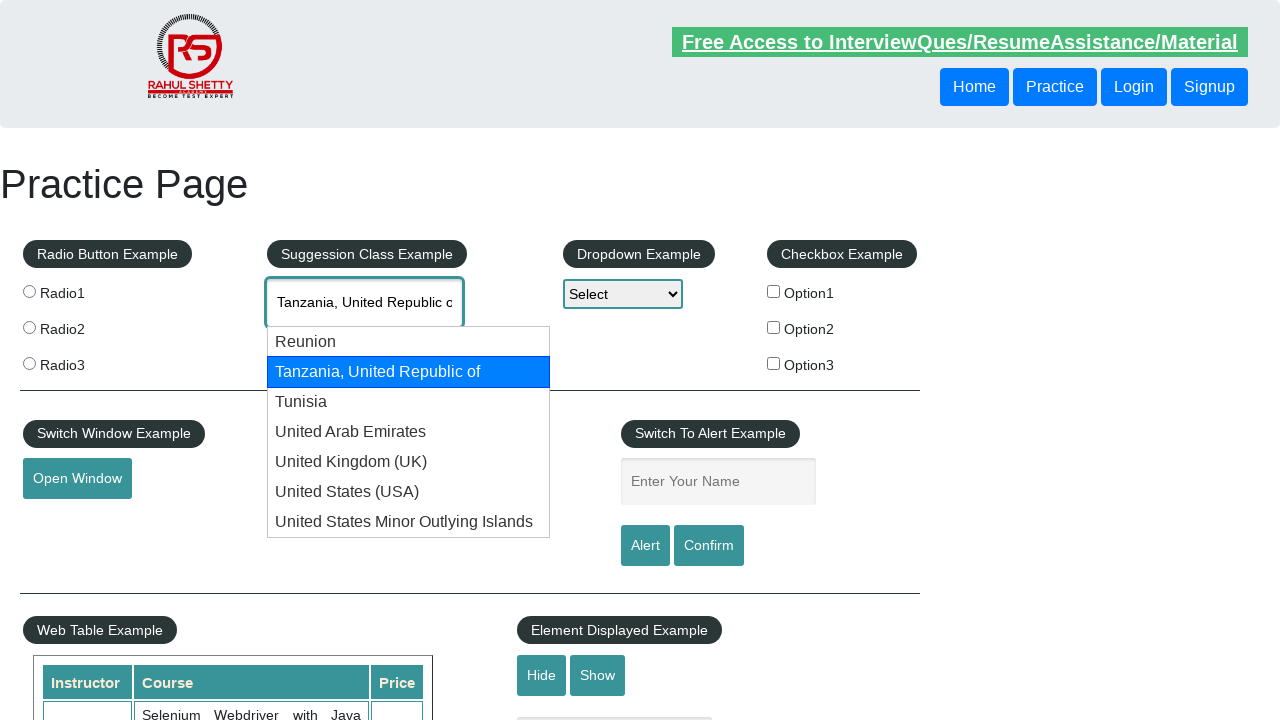

Verified autocomplete field is still present with selected value
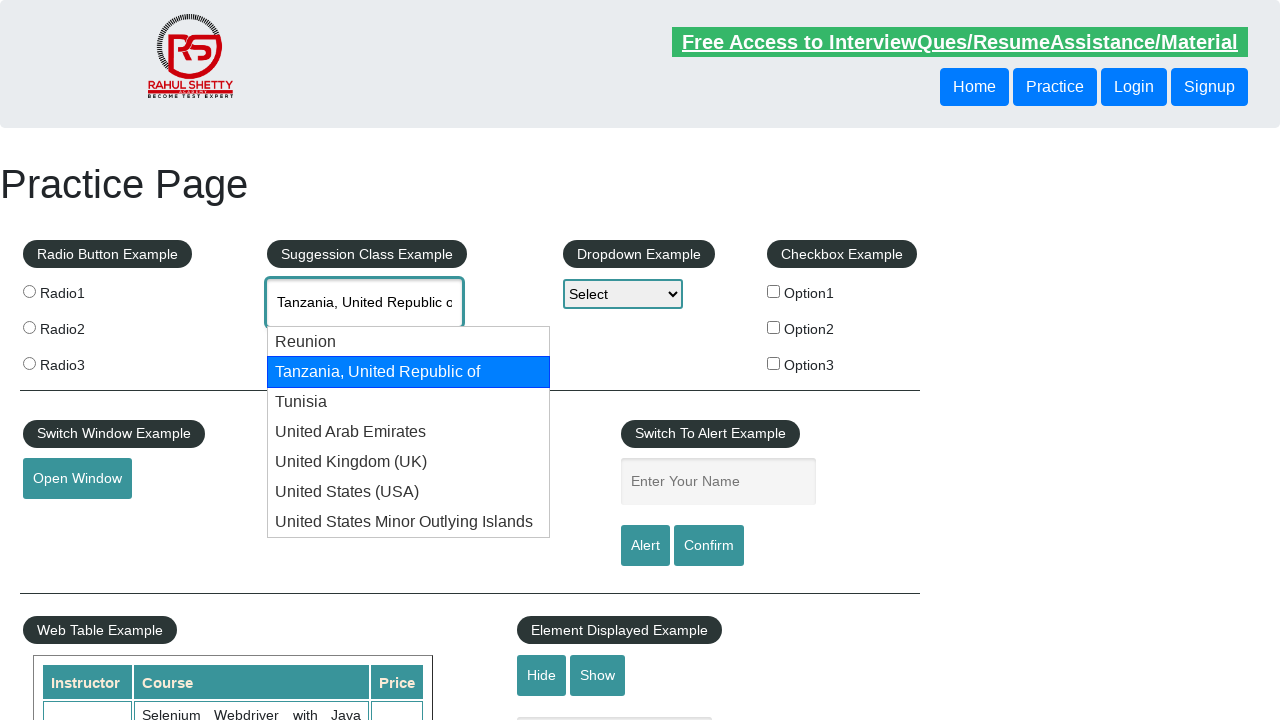

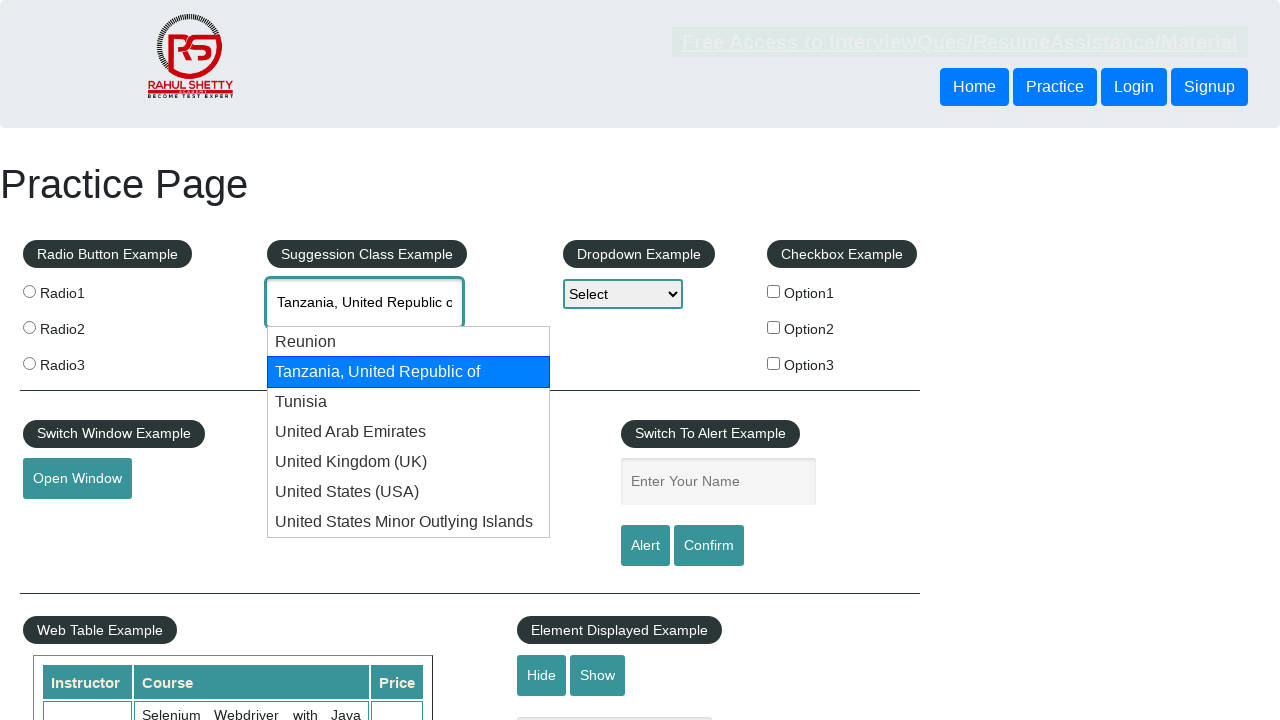